Tests navigation from Spring Academy homepage to the Guides page by clicking on a navigation link and verifying the guides list container is visible.

Starting URL: https://spring.academy/

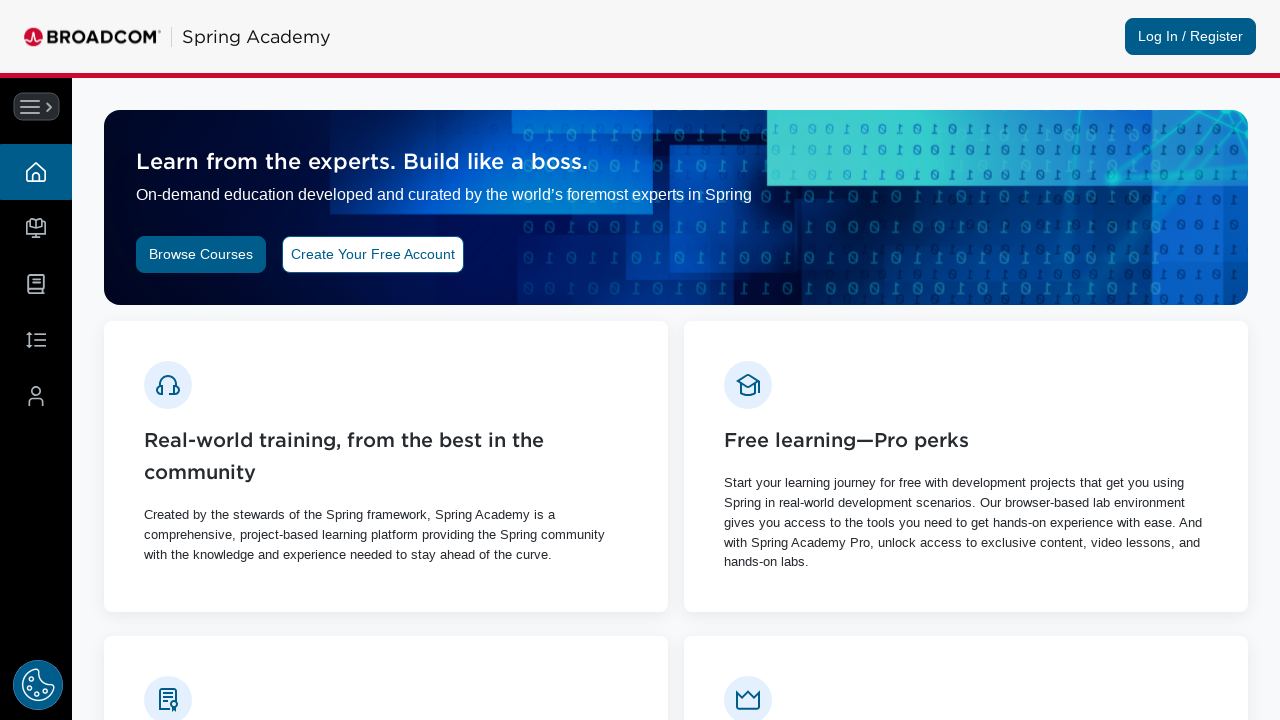

Waited for Spring Academy homepage to fully load (networkidle)
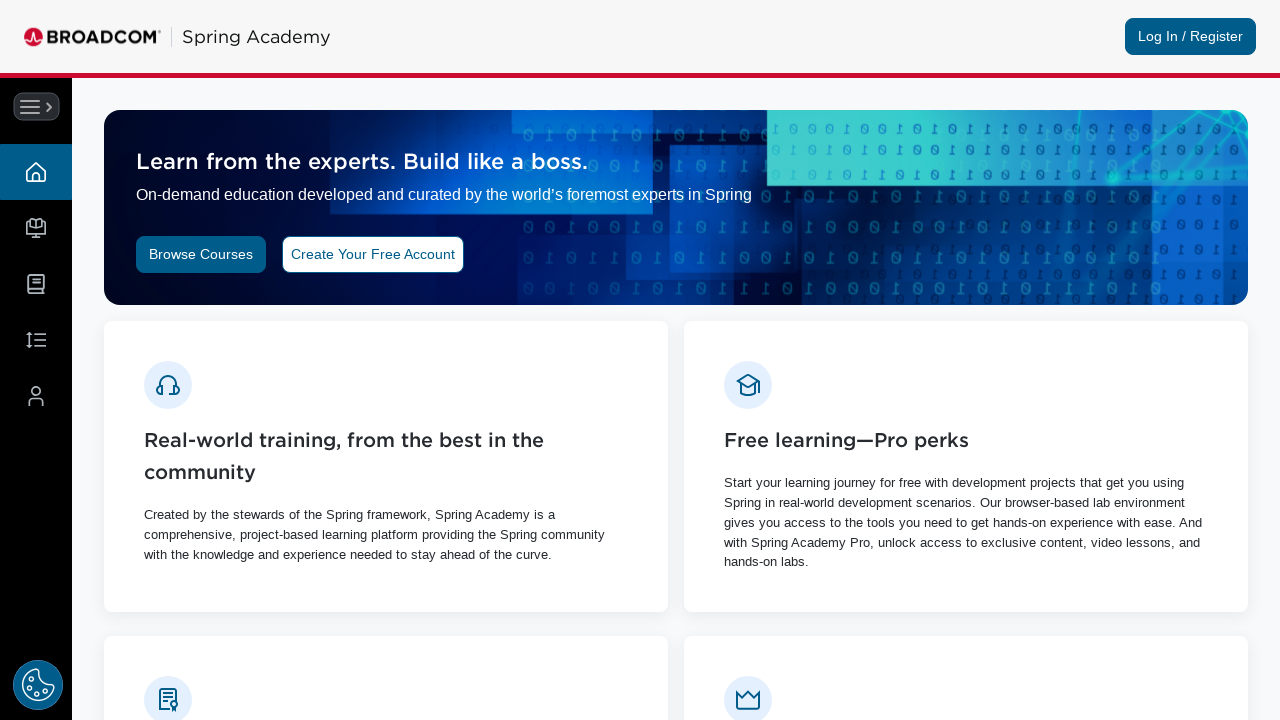

Located Guides navigation link
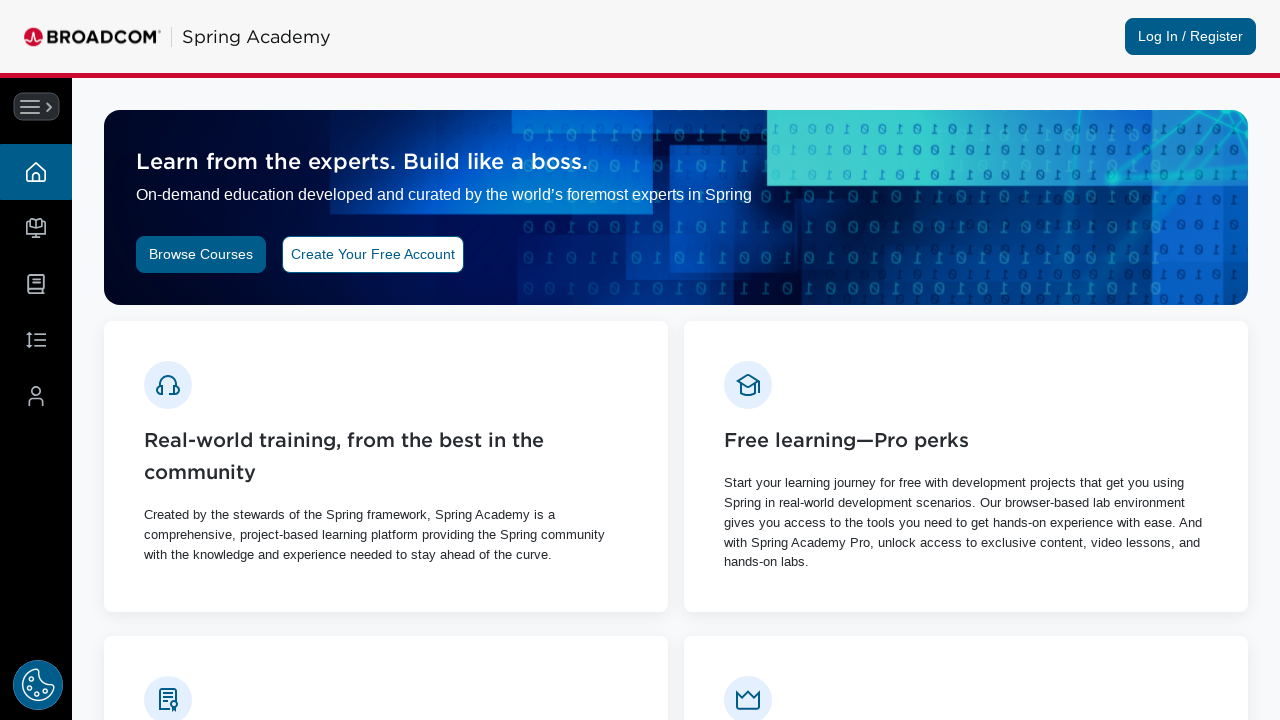

Guides navigation link became visible
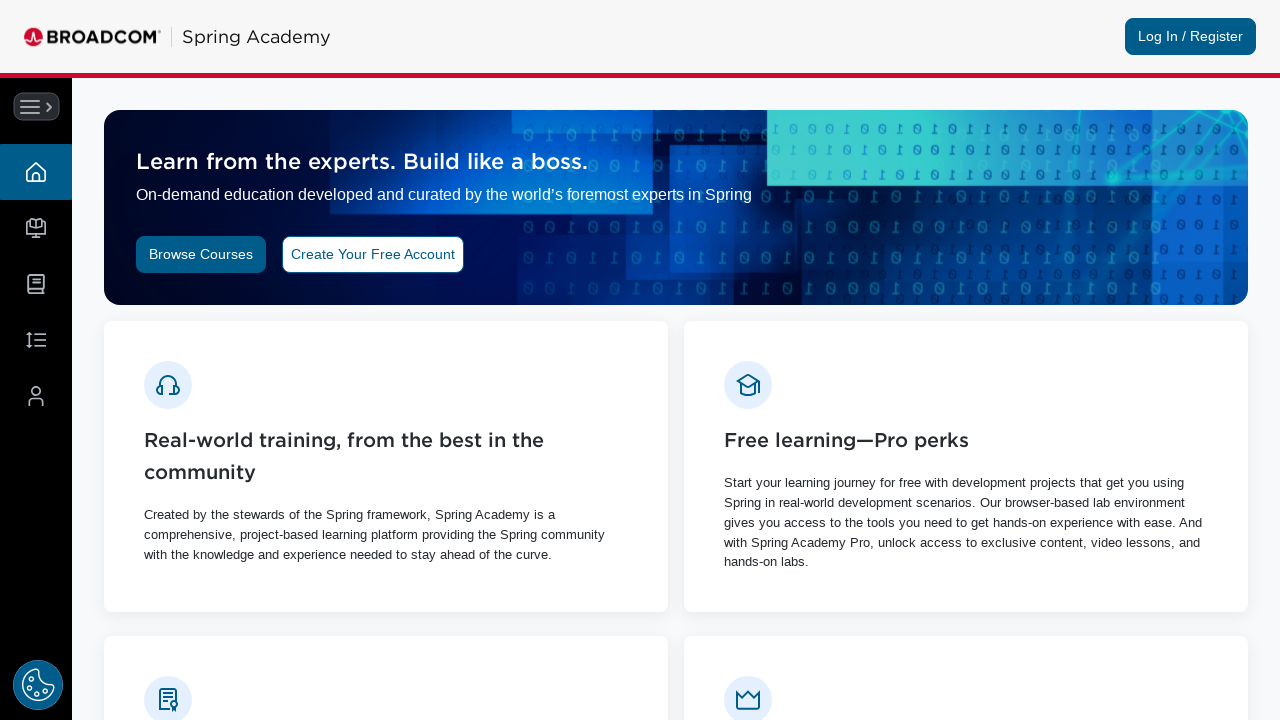

Clicked on Guides navigation link at (36, 228) on xpath=//a[@data-tooltip-id="Guides"] >> nth=0
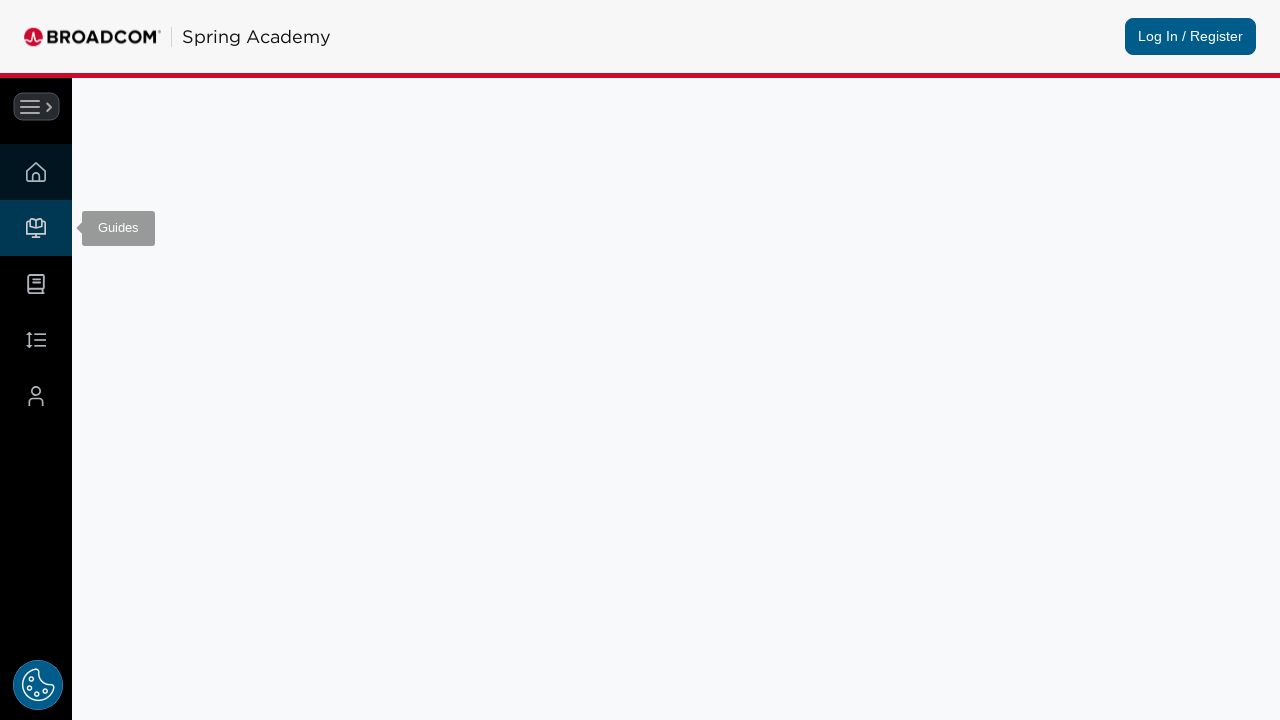

Waited for Guides page to fully load (networkidle)
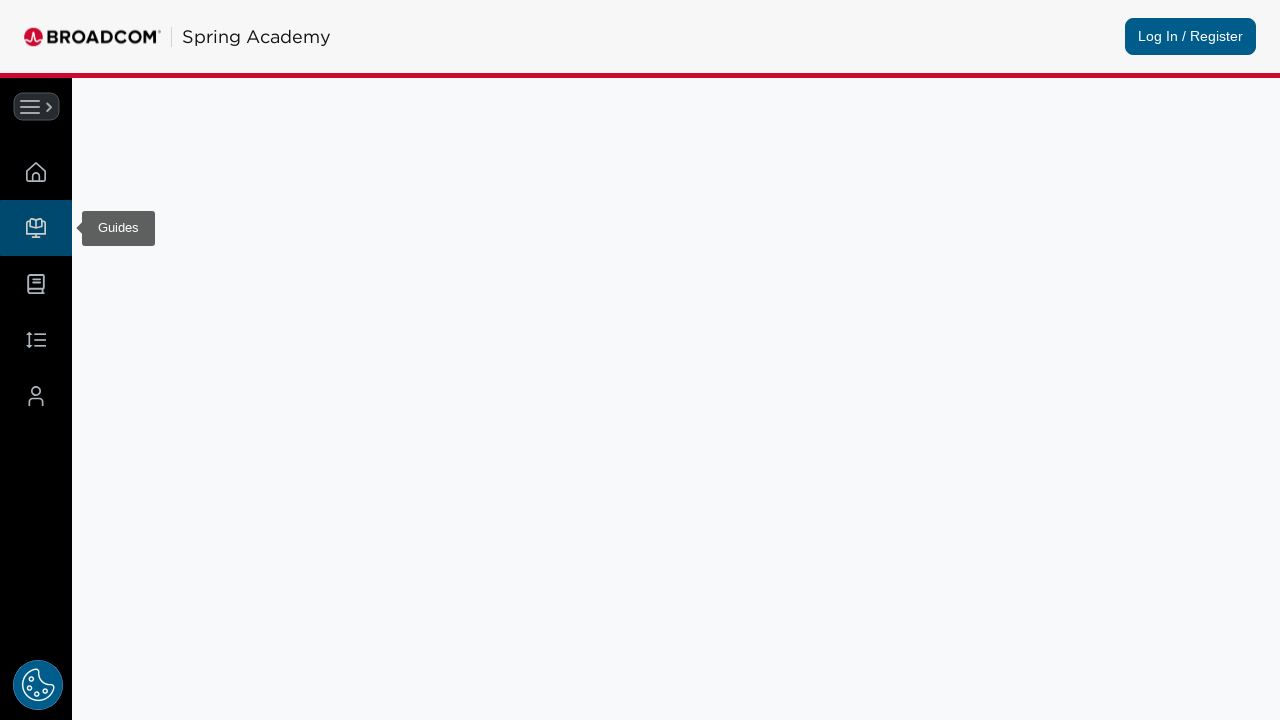

Guides list container became visible
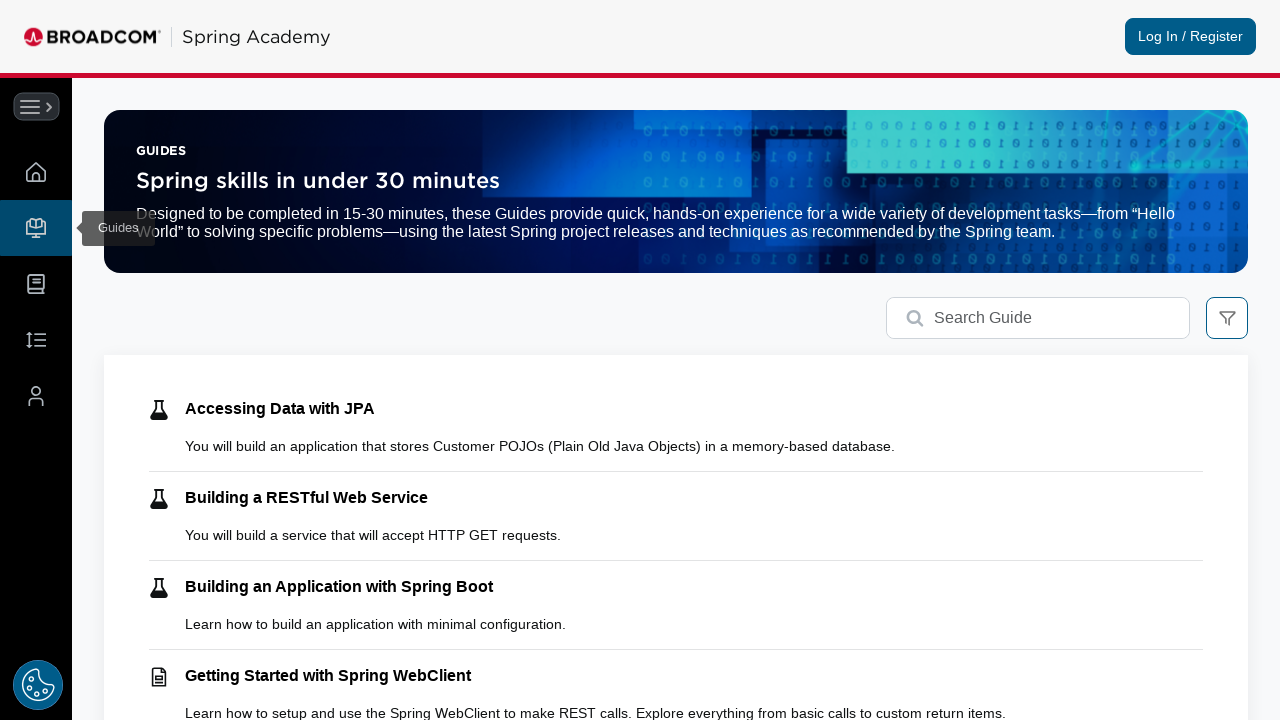

Verified guides list container is visible
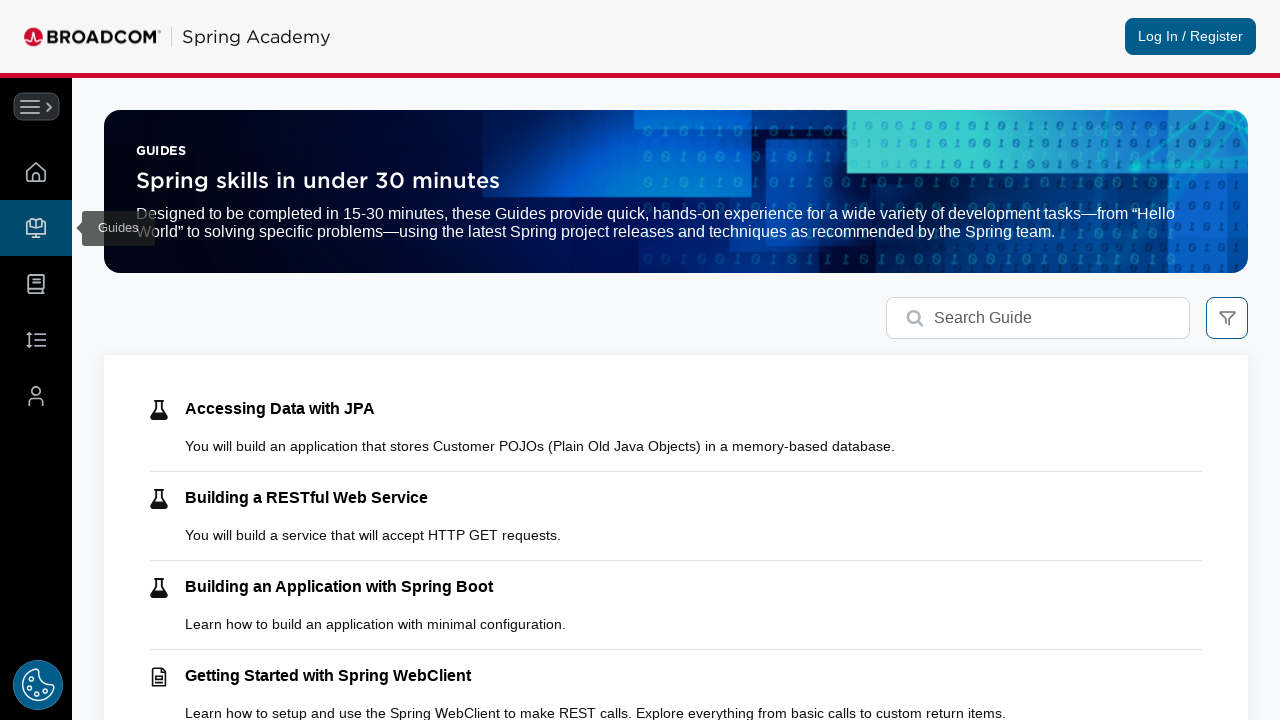

Assertion passed: Guides page loaded successfully
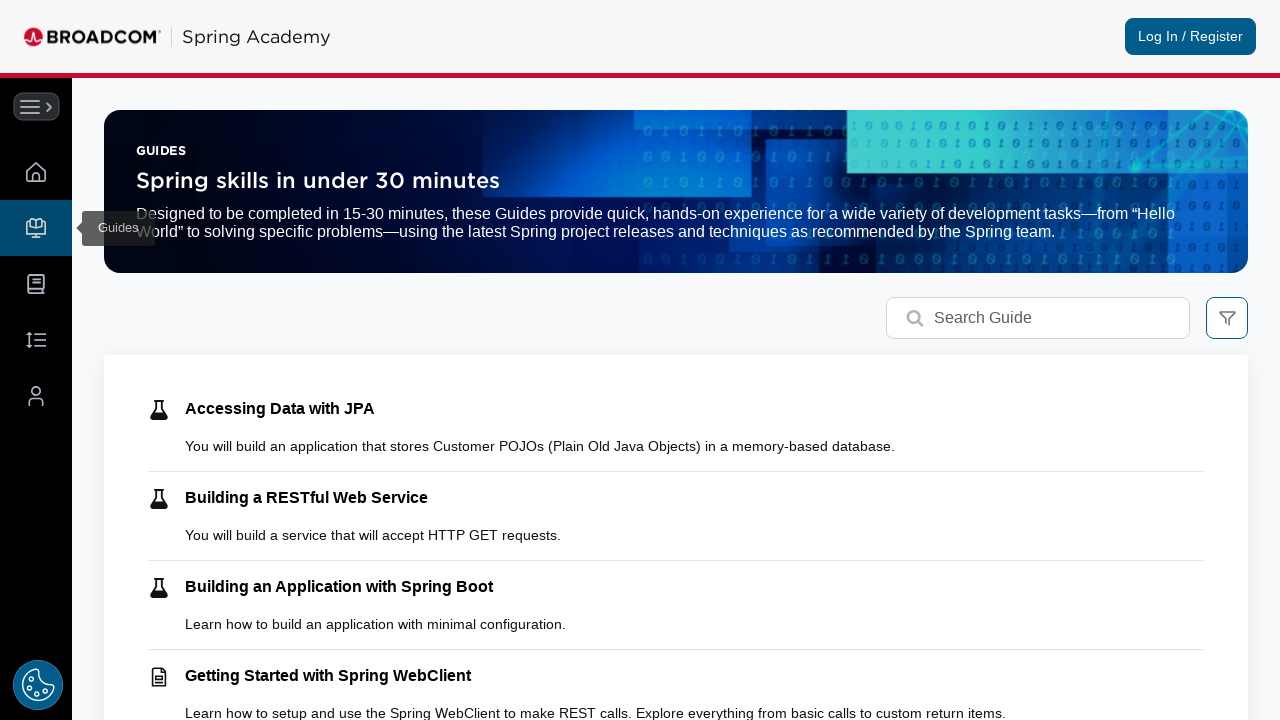

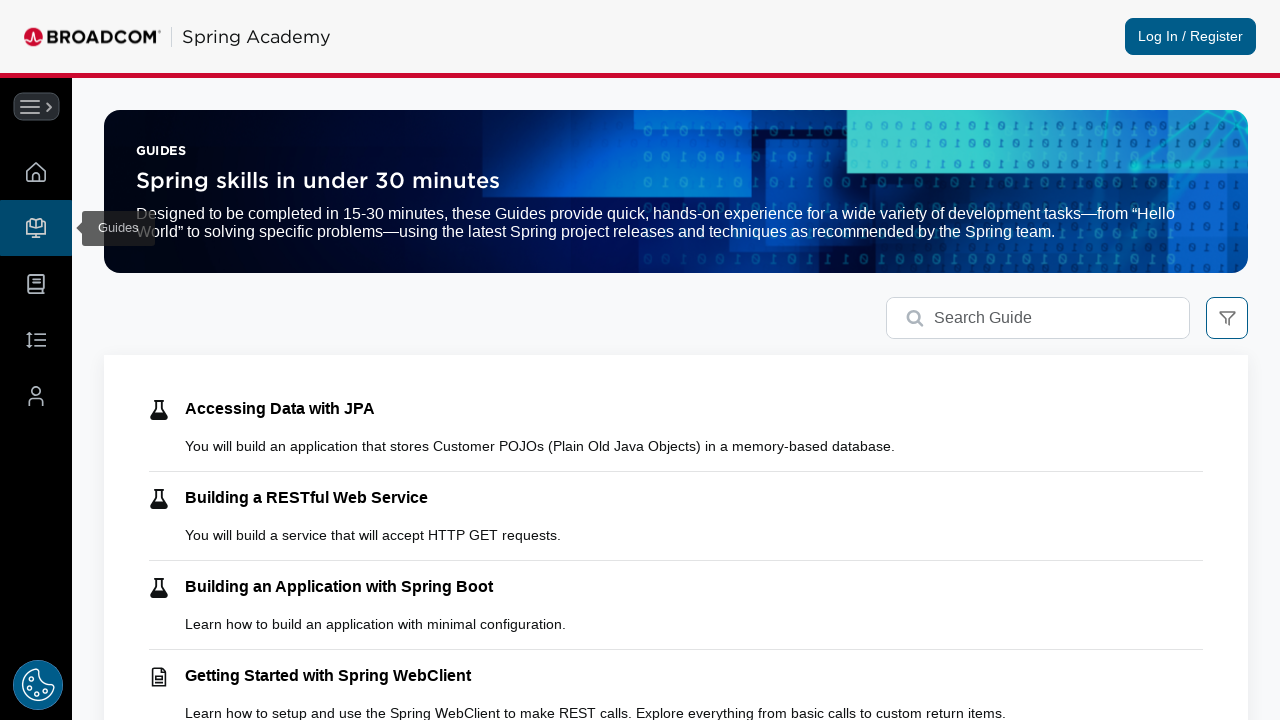